Tests Indian Railways train search functionality by entering source and destination stations, then navigating through the results table to verify train information is displayed

Starting URL: https://erail.in/

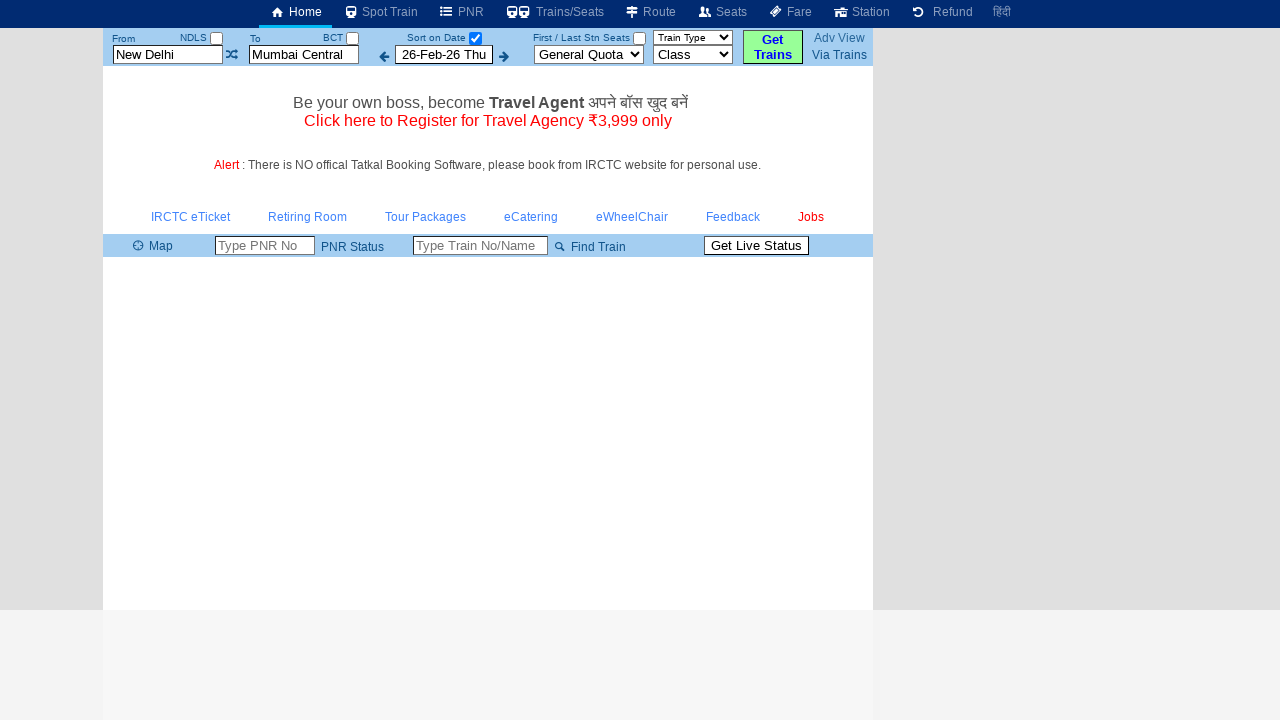

Cleared source station field on #txtStationFrom
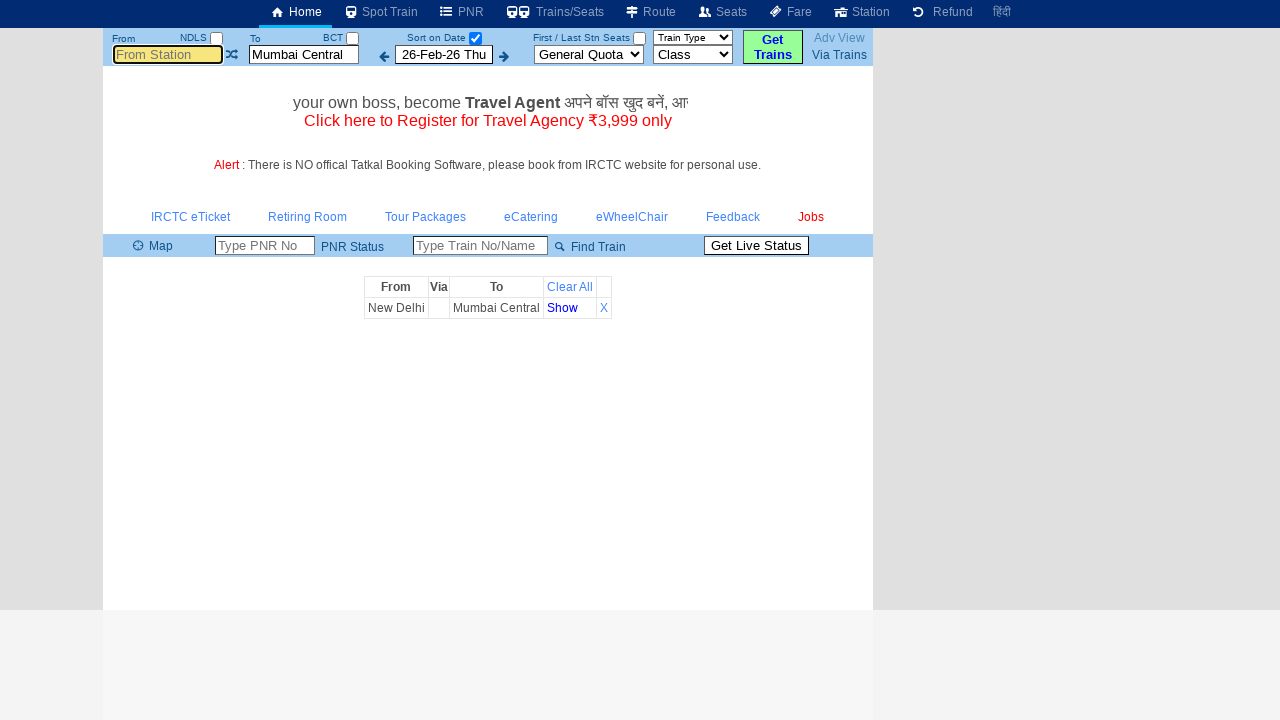

Filled source station field with 'MS' (Mumbai Central) on #txtStationFrom
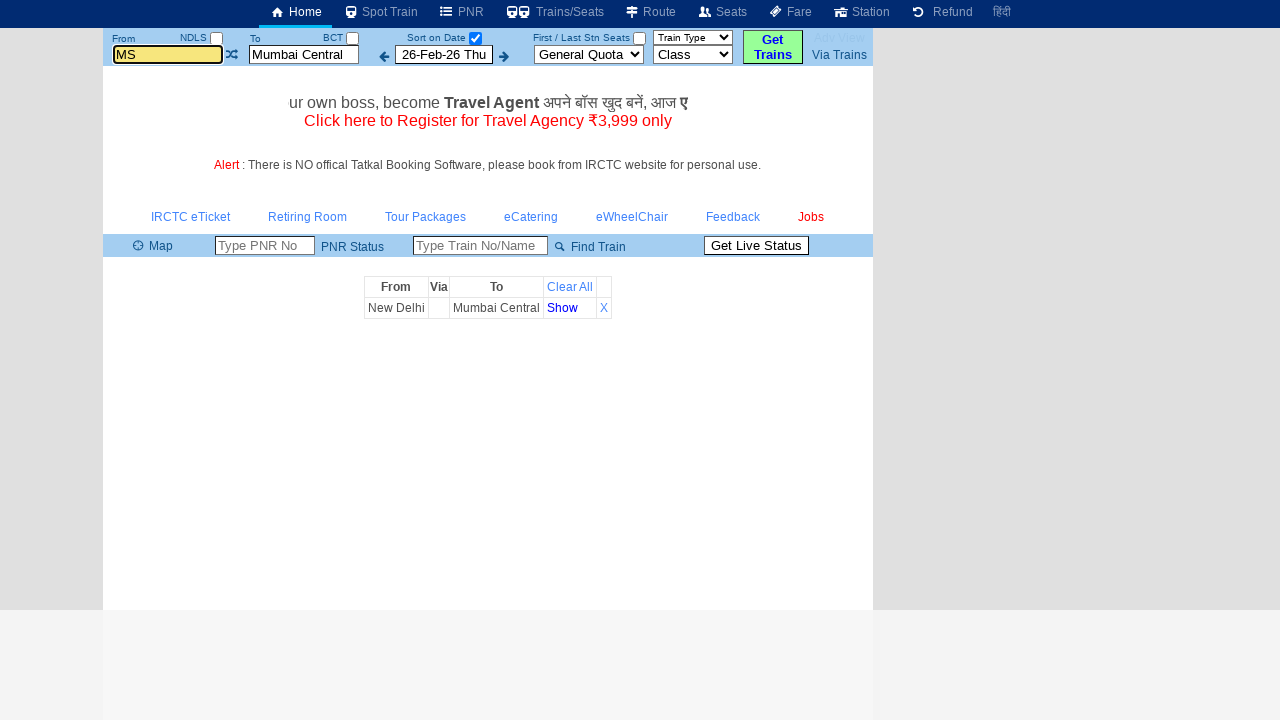

Pressed Enter to confirm source station on #txtStationFrom
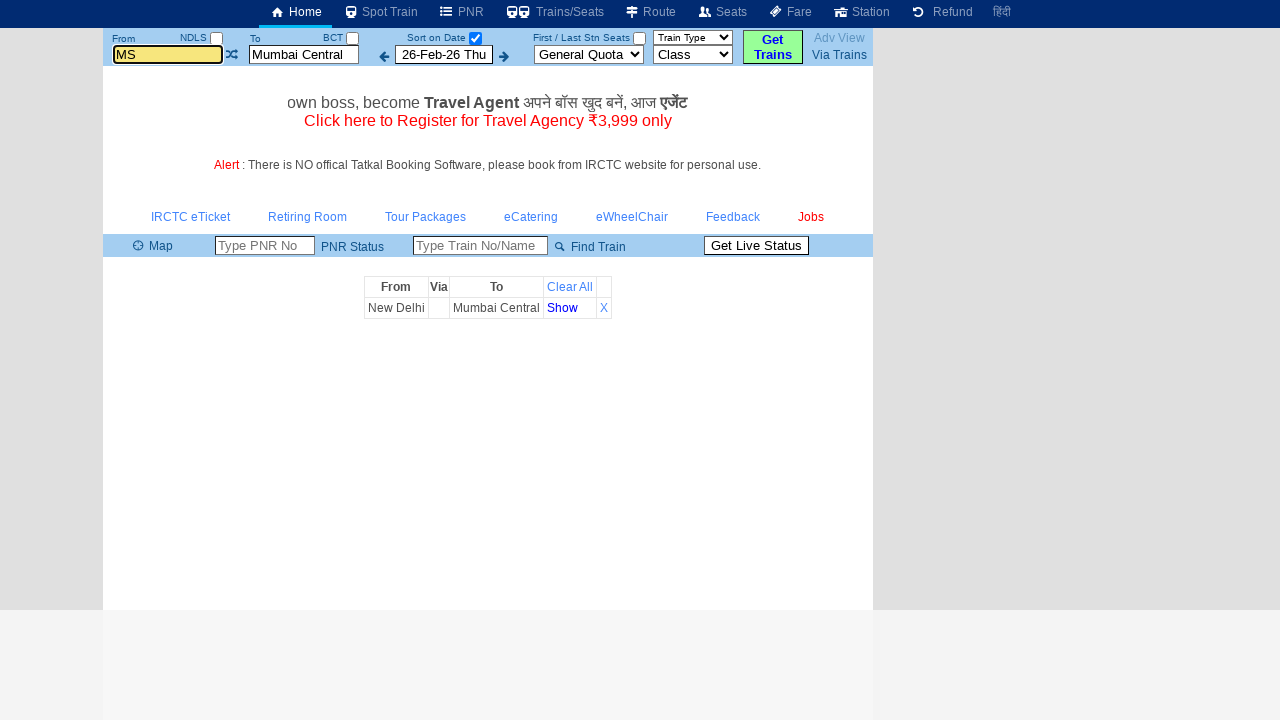

Cleared destination station field on #txtStationTo
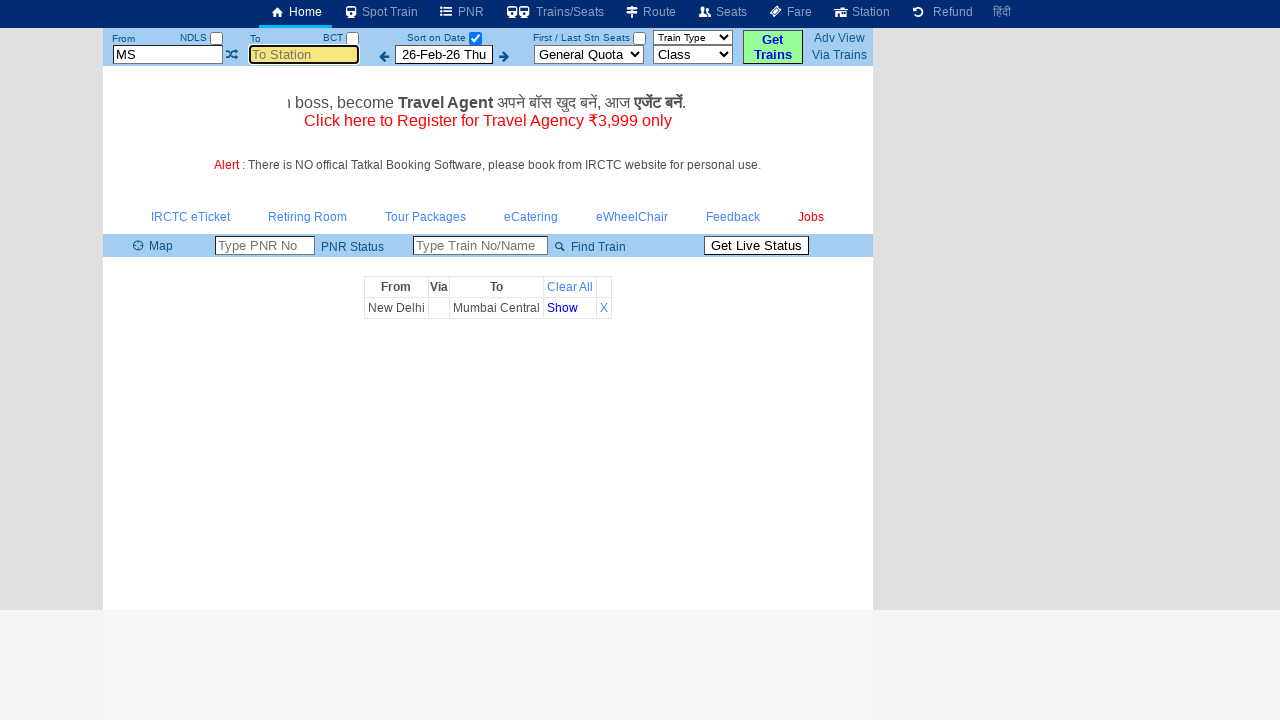

Filled destination station field with 'MDU' (Madurai) on #txtStationTo
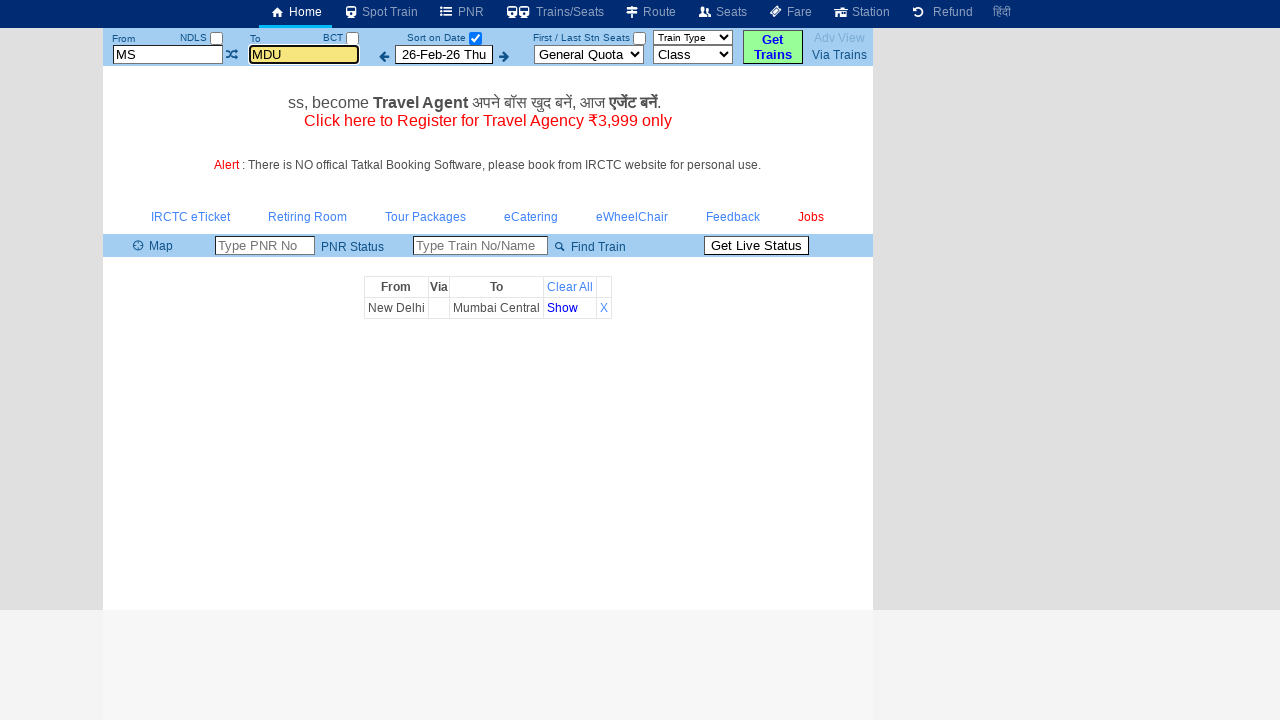

Pressed Enter to confirm destination station on #txtStationTo
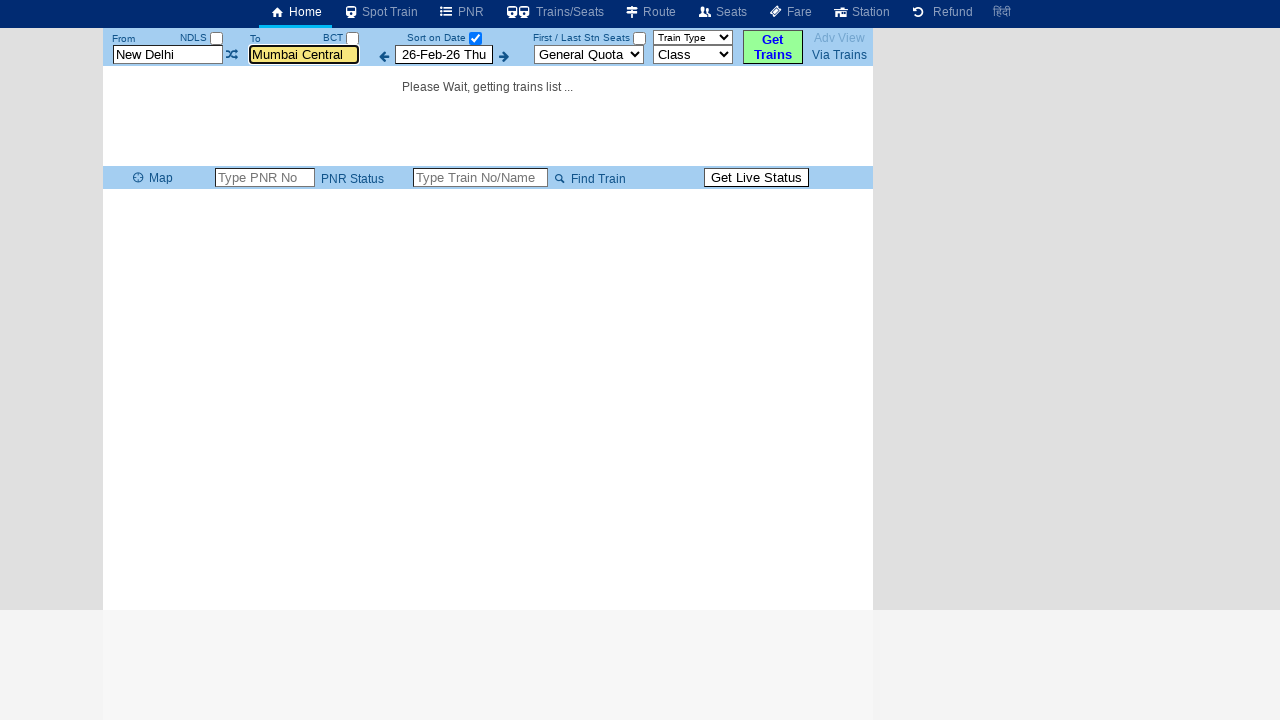

Clicked search button to find trains at (773, 47) on #buttonFromTo
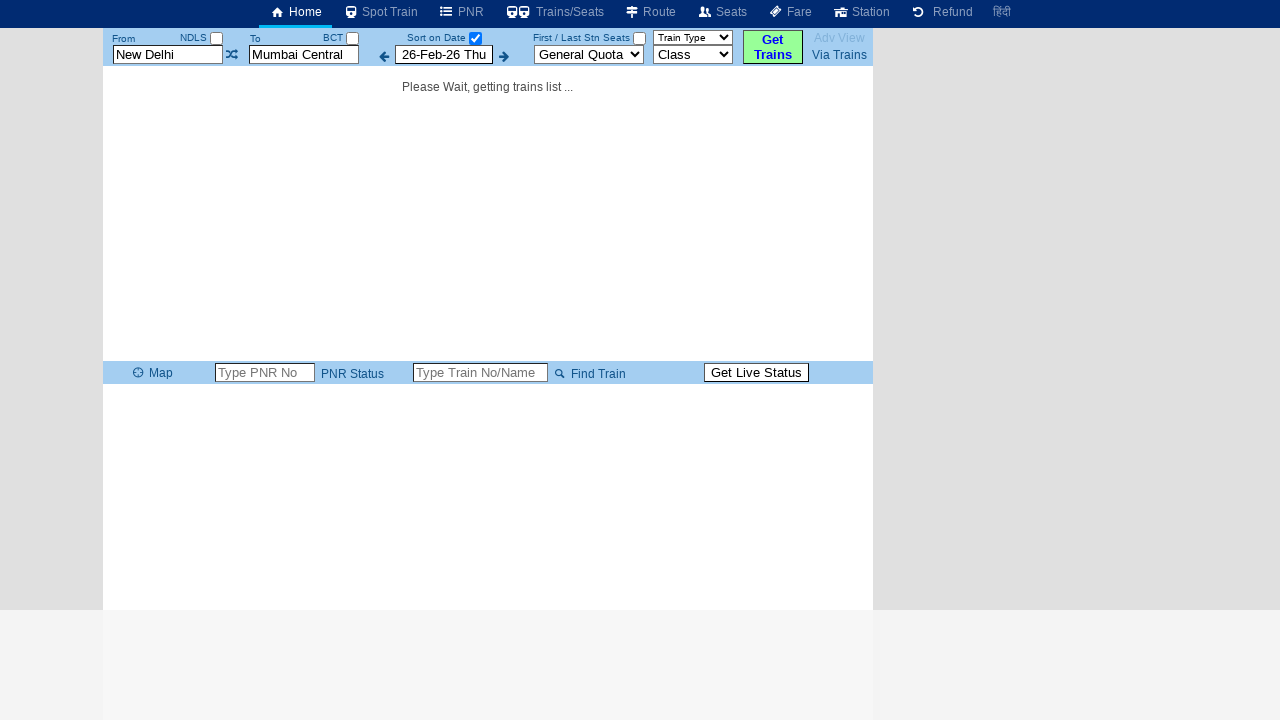

Waited for train results table to load
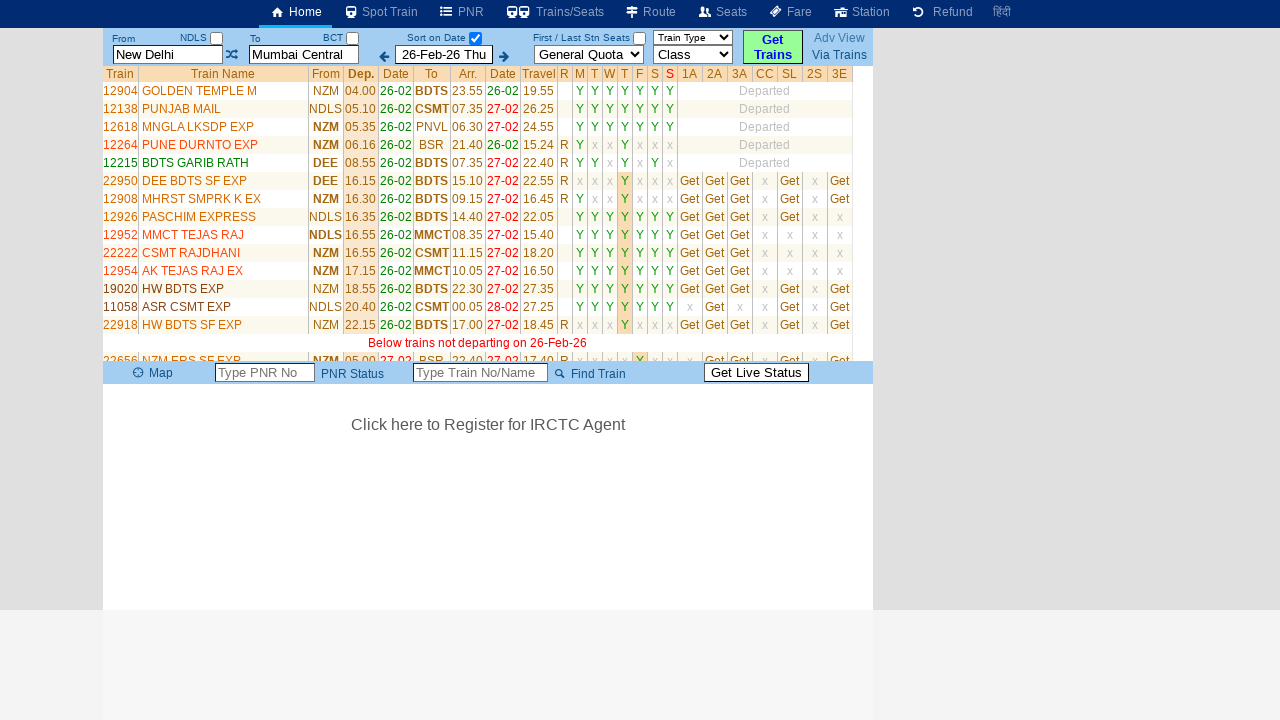

Located trains table element
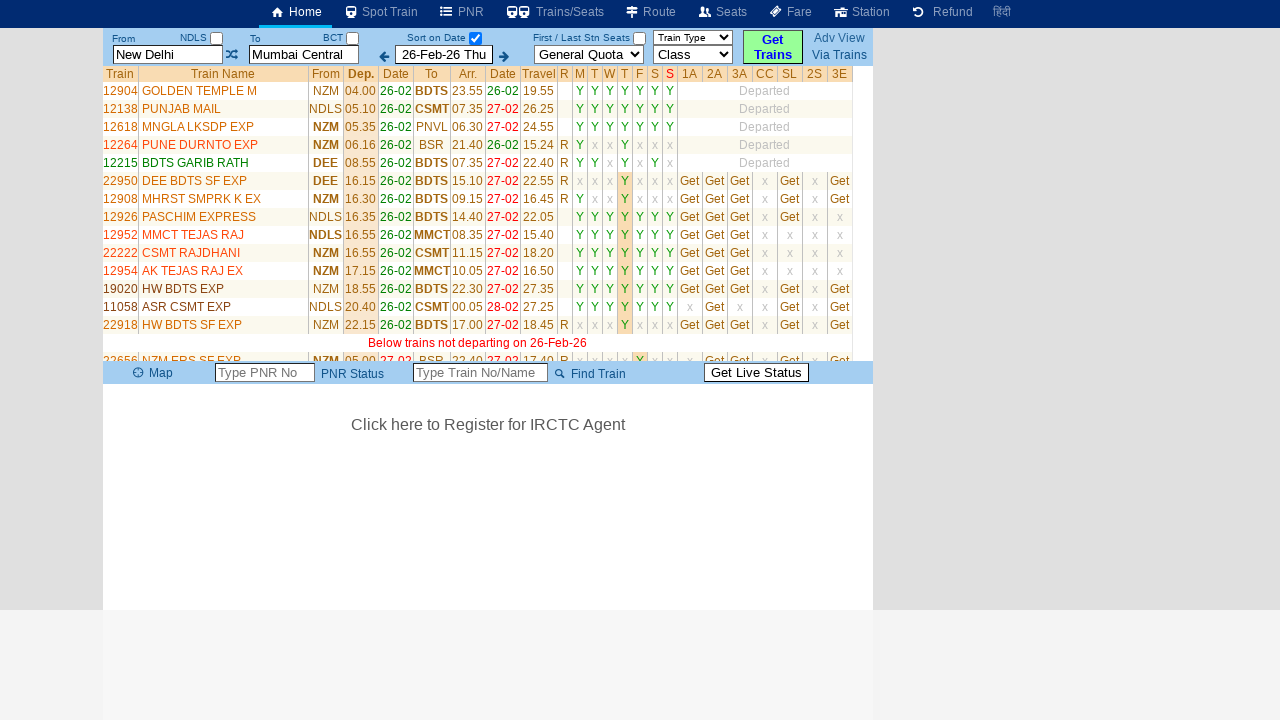

Retrieved all table rows (42 rows found)
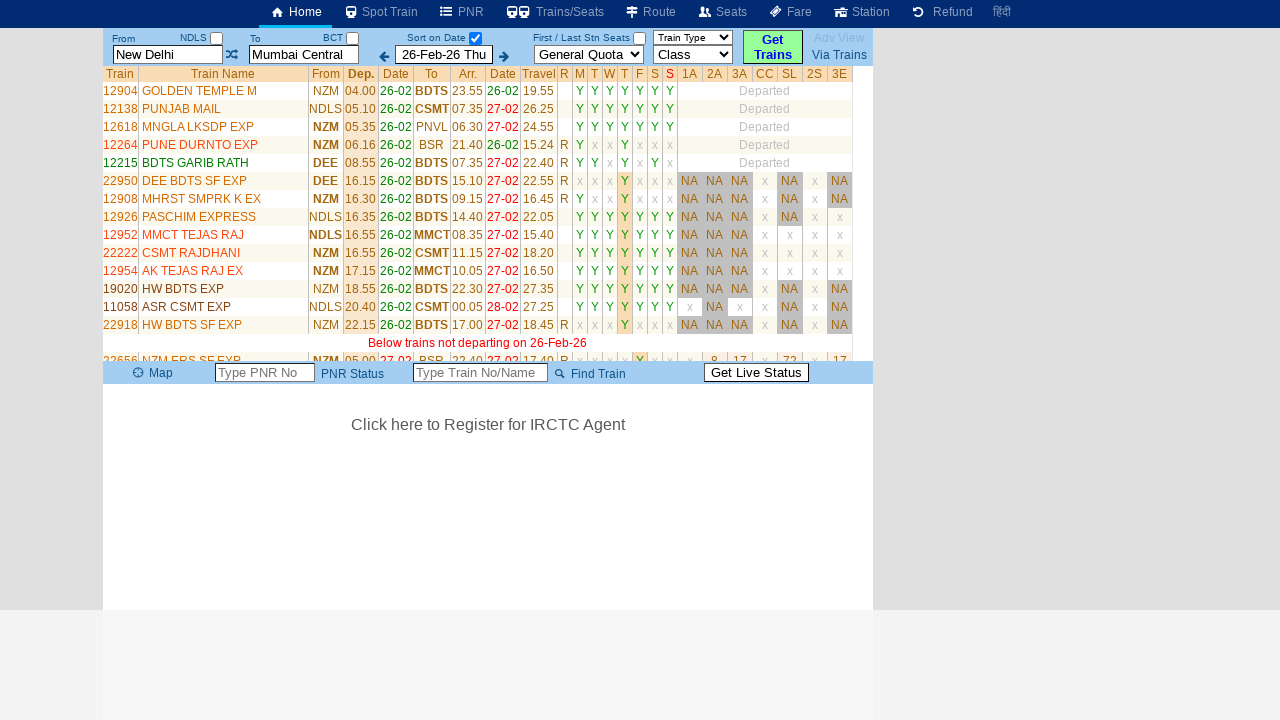

Located first row of train results table
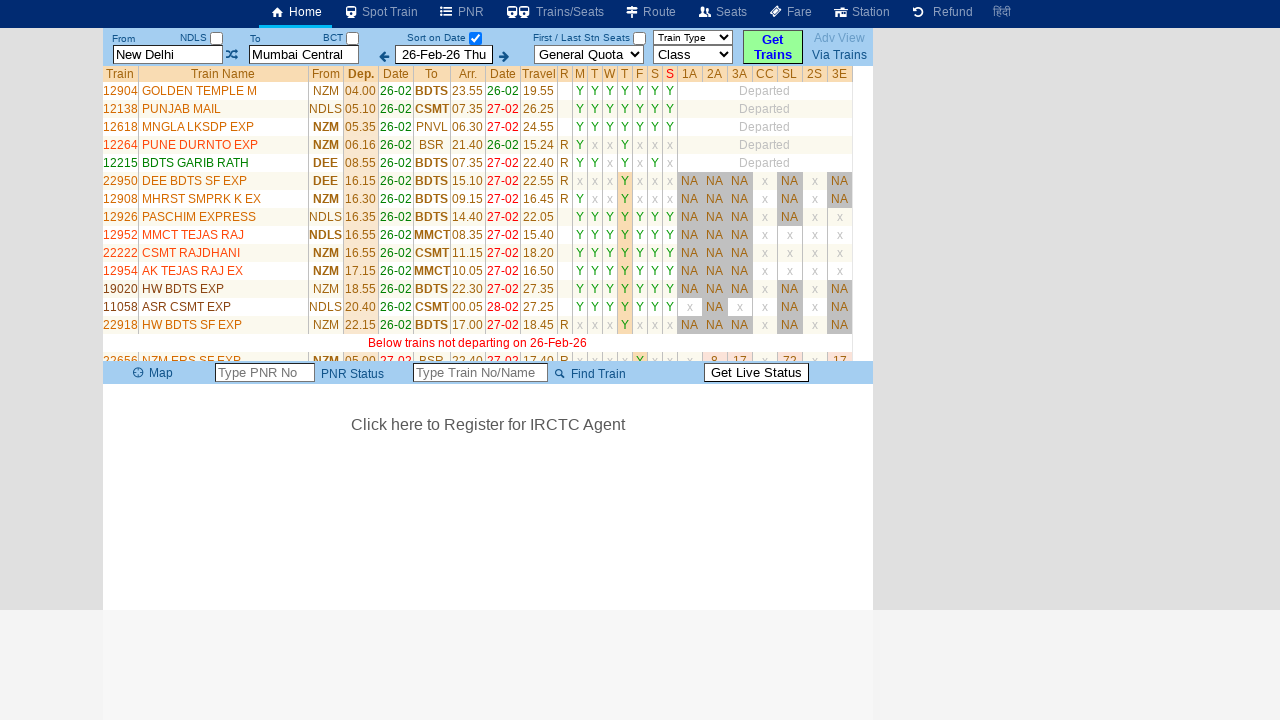

Retrieved columns from first row (13 columns found)
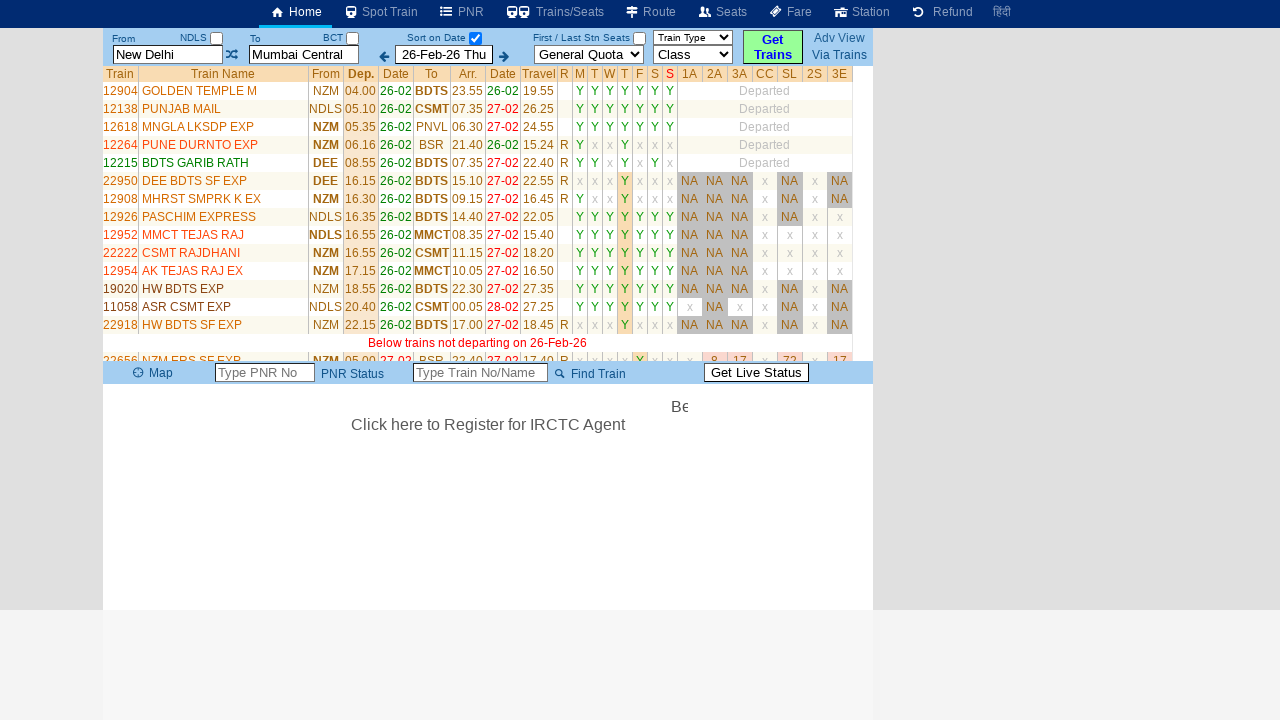

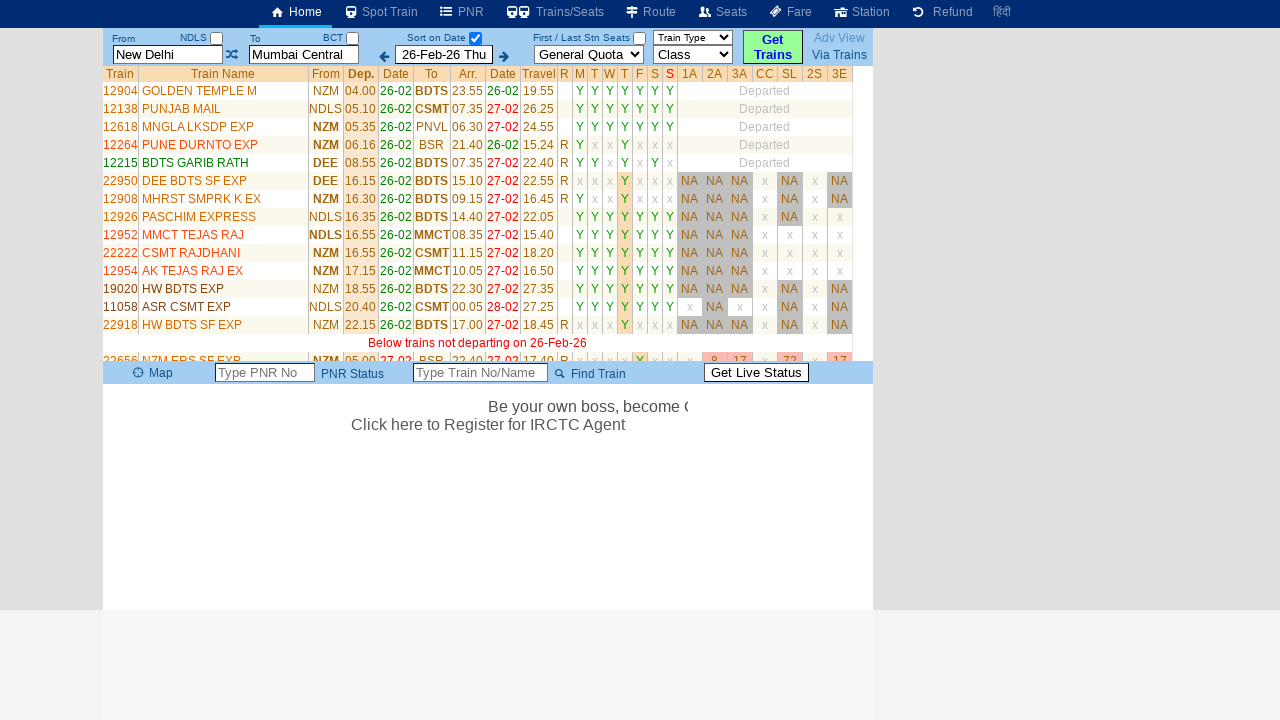